Tests click and hold functionality by selecting numbers 1-4 through a drag selection and verifying 4 items are selected.

Starting URL: https://automationfc.github.io/jquery-selectable/

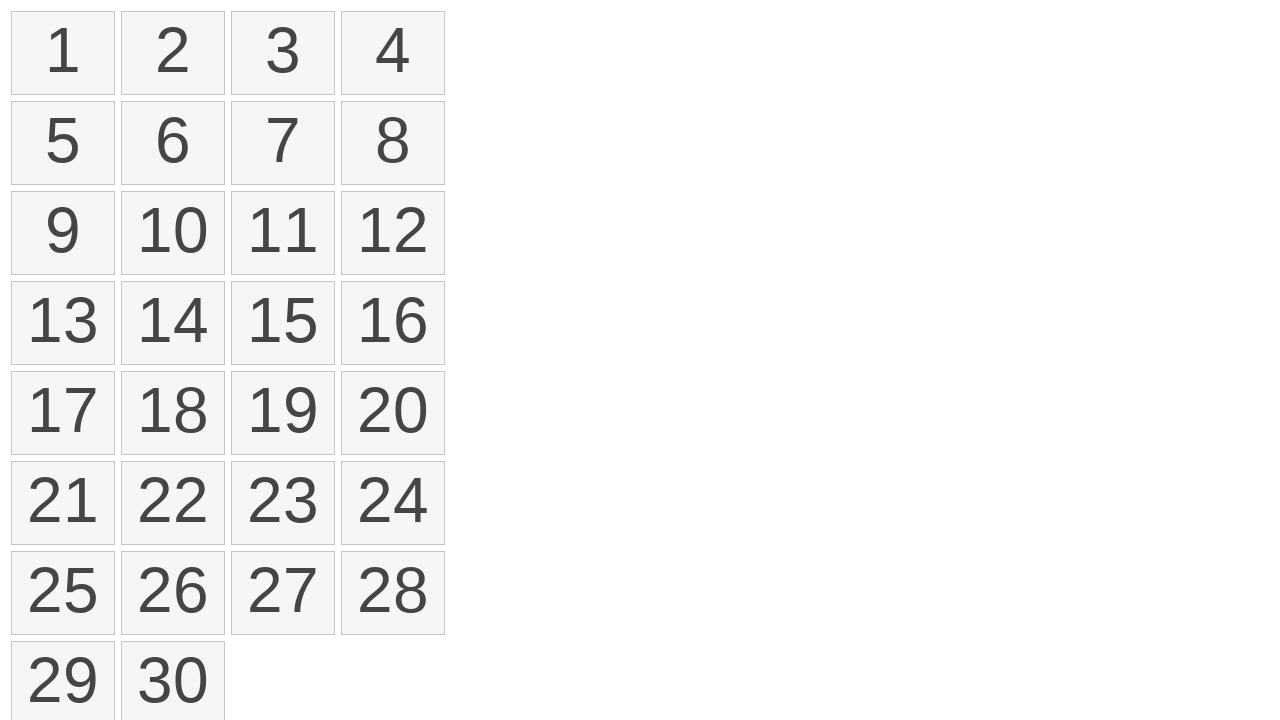

Waited for selectable list to load
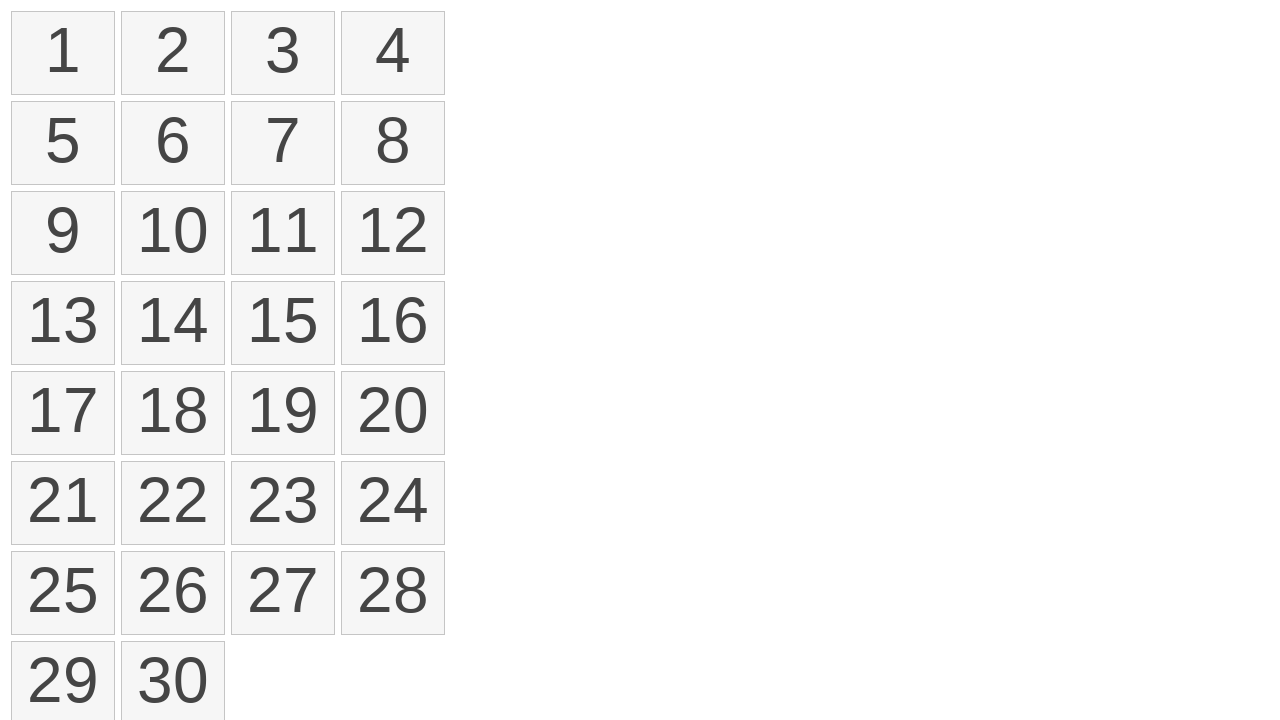

Located first item in selectable list
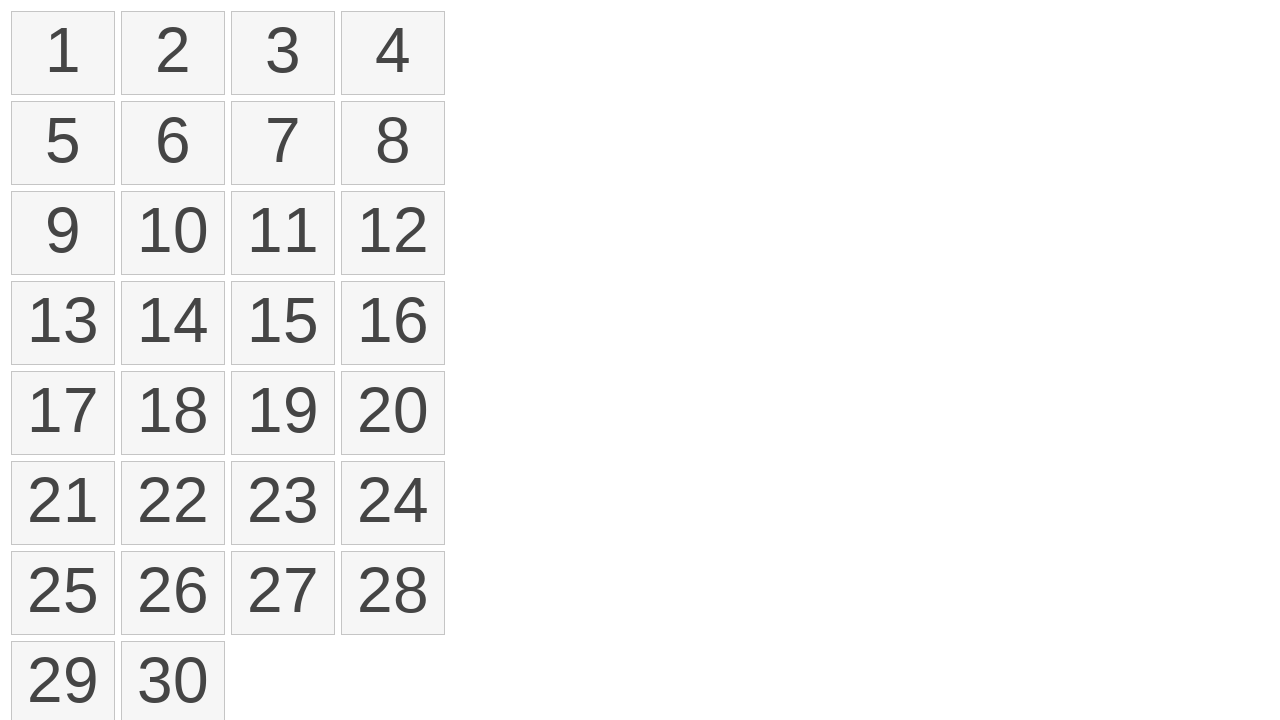

Located fourth item in selectable list
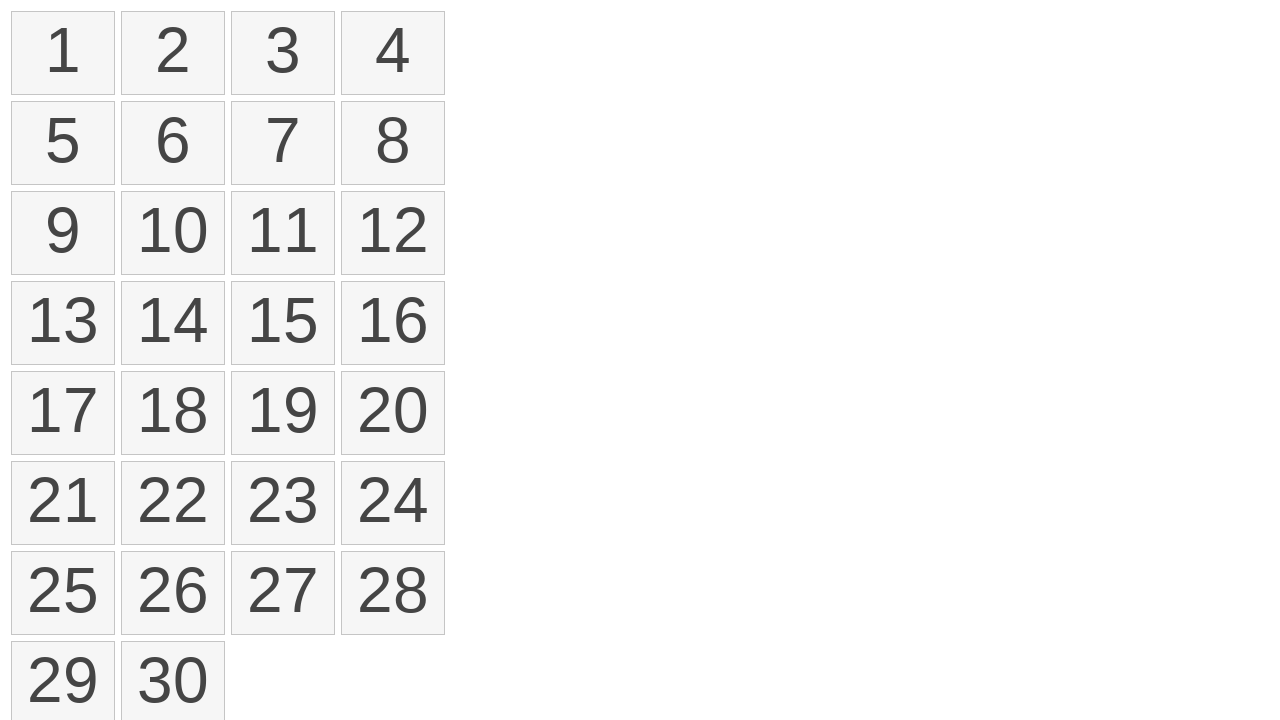

Retrieved bounding box for first item
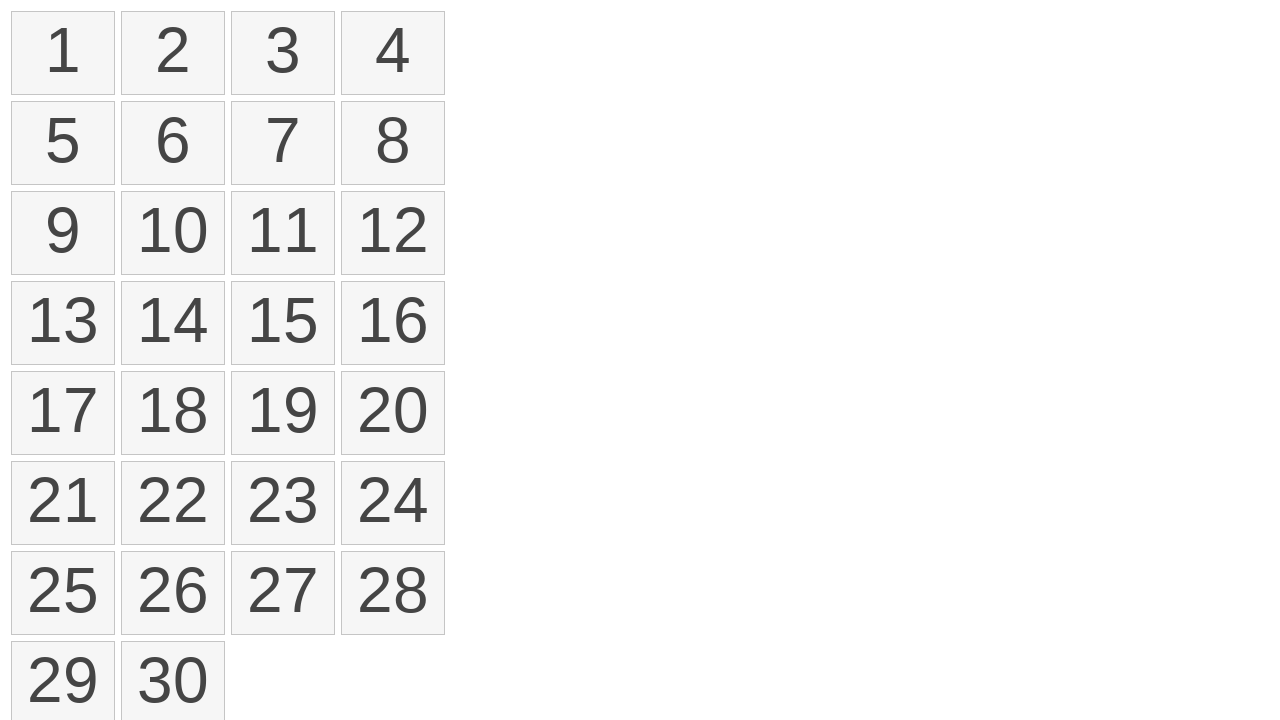

Retrieved bounding box for fourth item
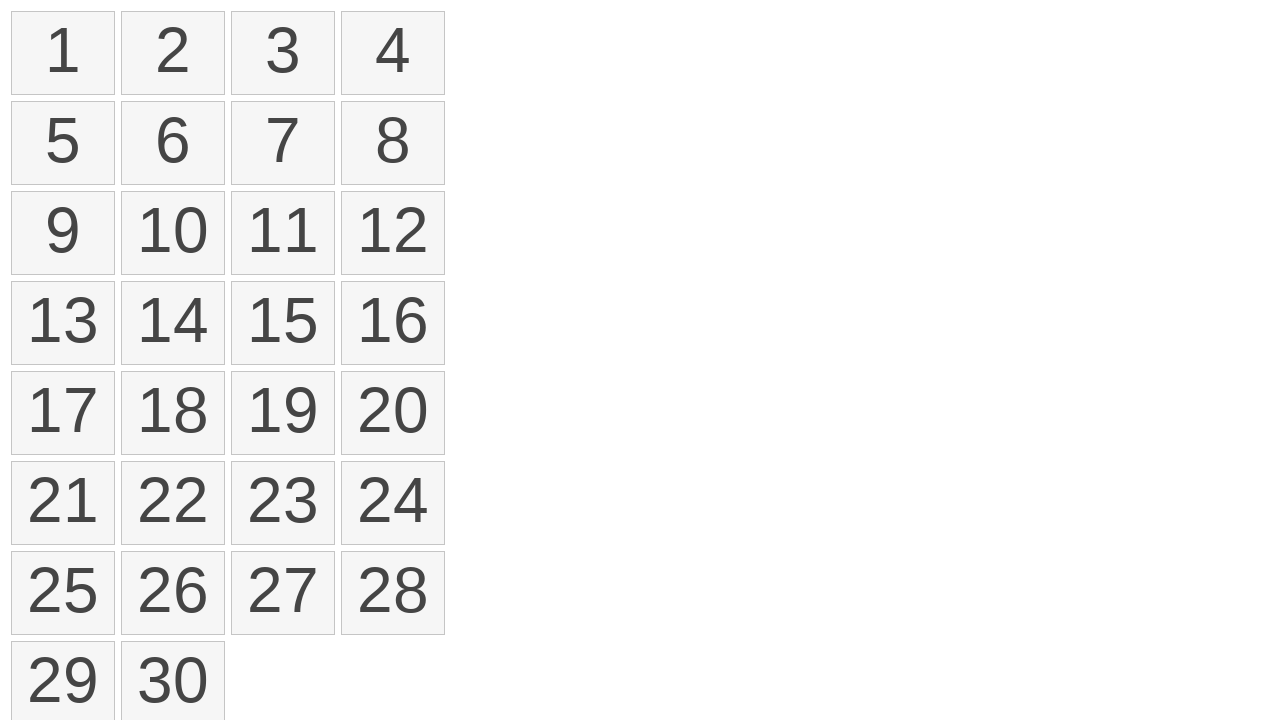

Moved mouse to center of first item at (63, 53)
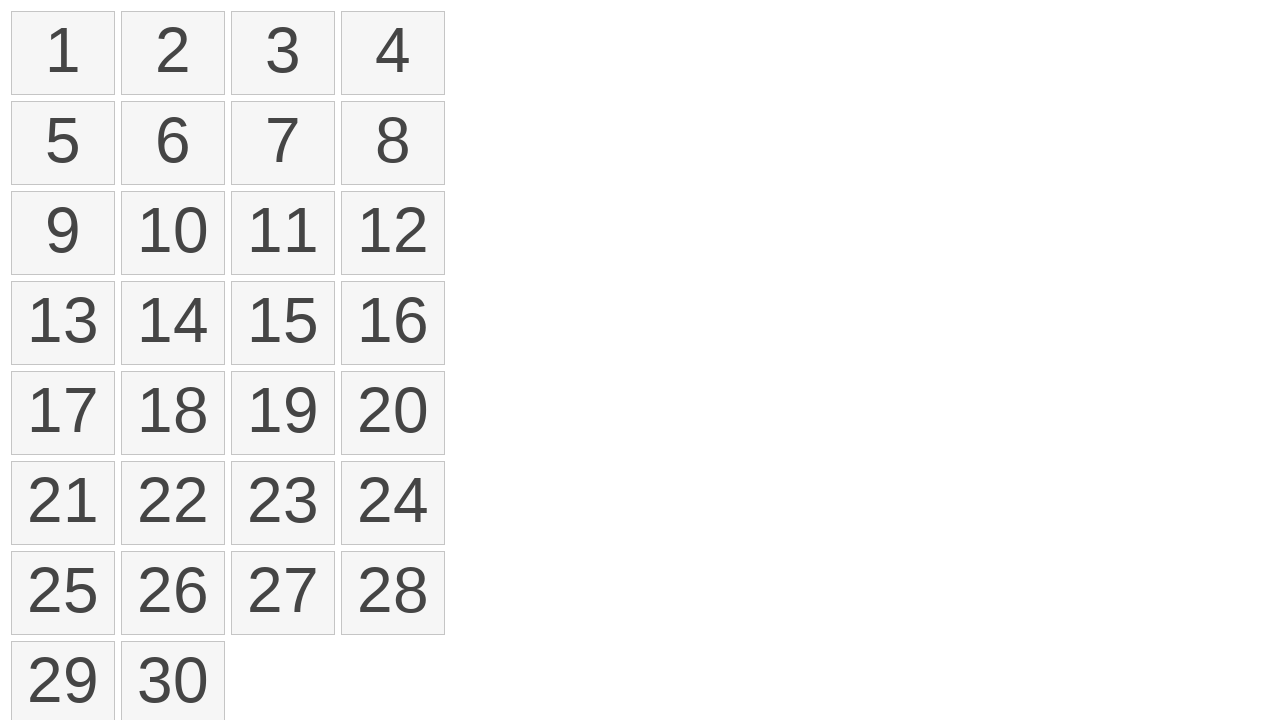

Pressed mouse button down to start drag at (63, 53)
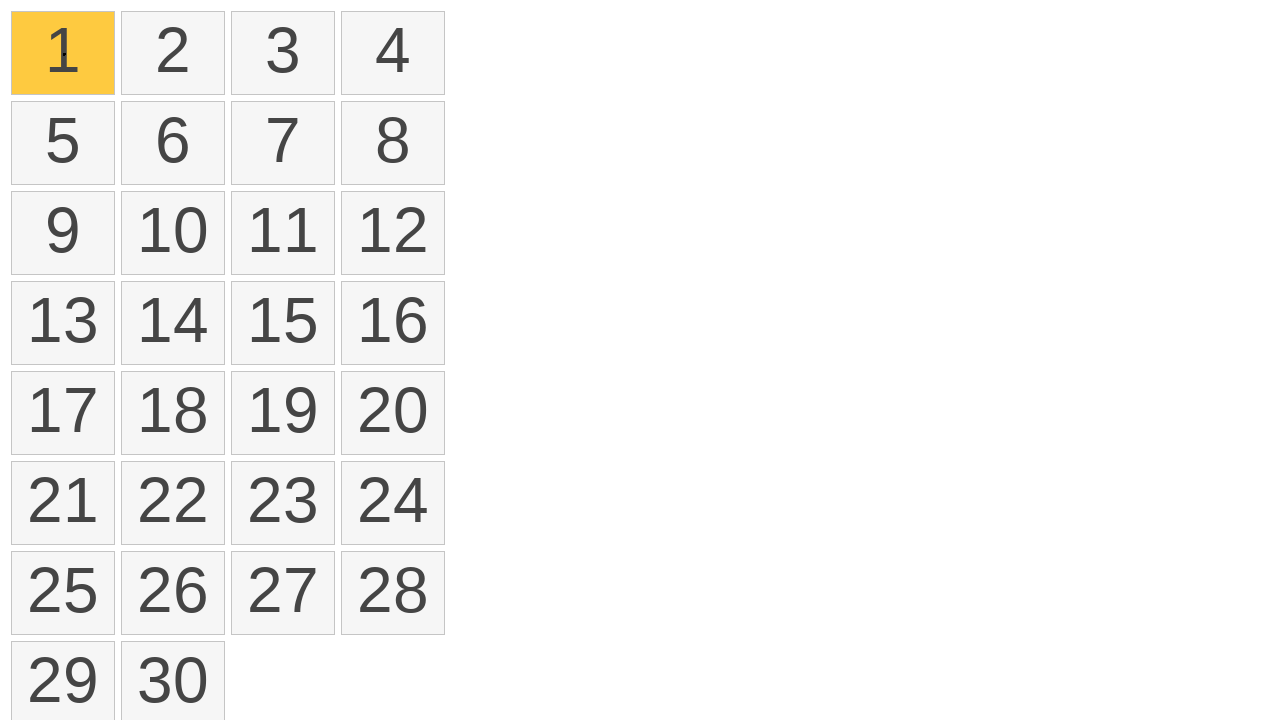

Dragged mouse to center of fourth item at (393, 53)
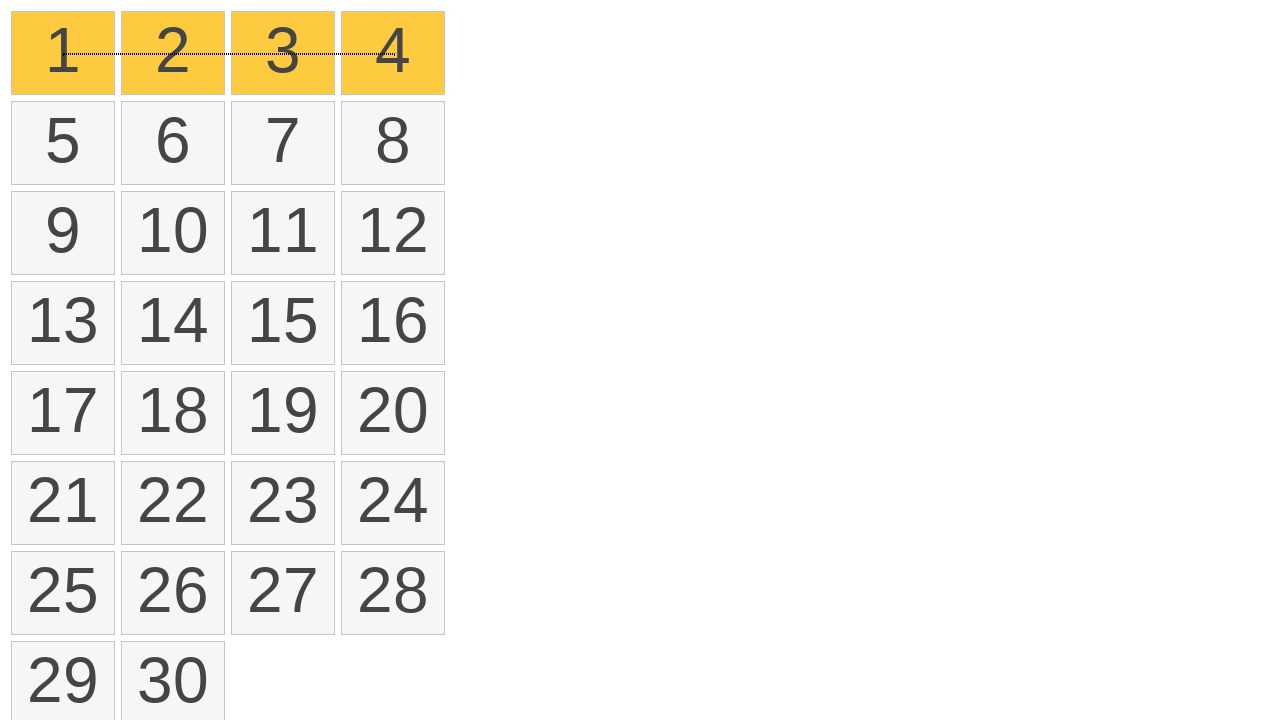

Released mouse button to complete drag selection at (393, 53)
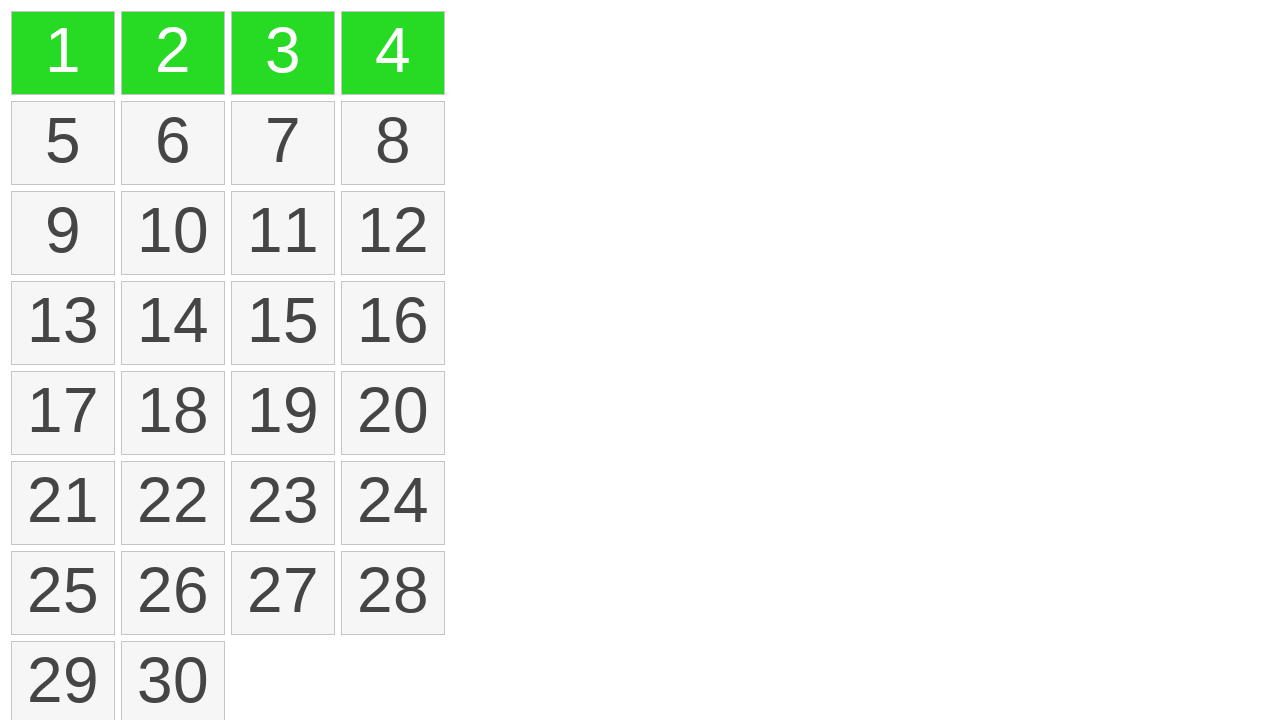

Counted 4 selected items
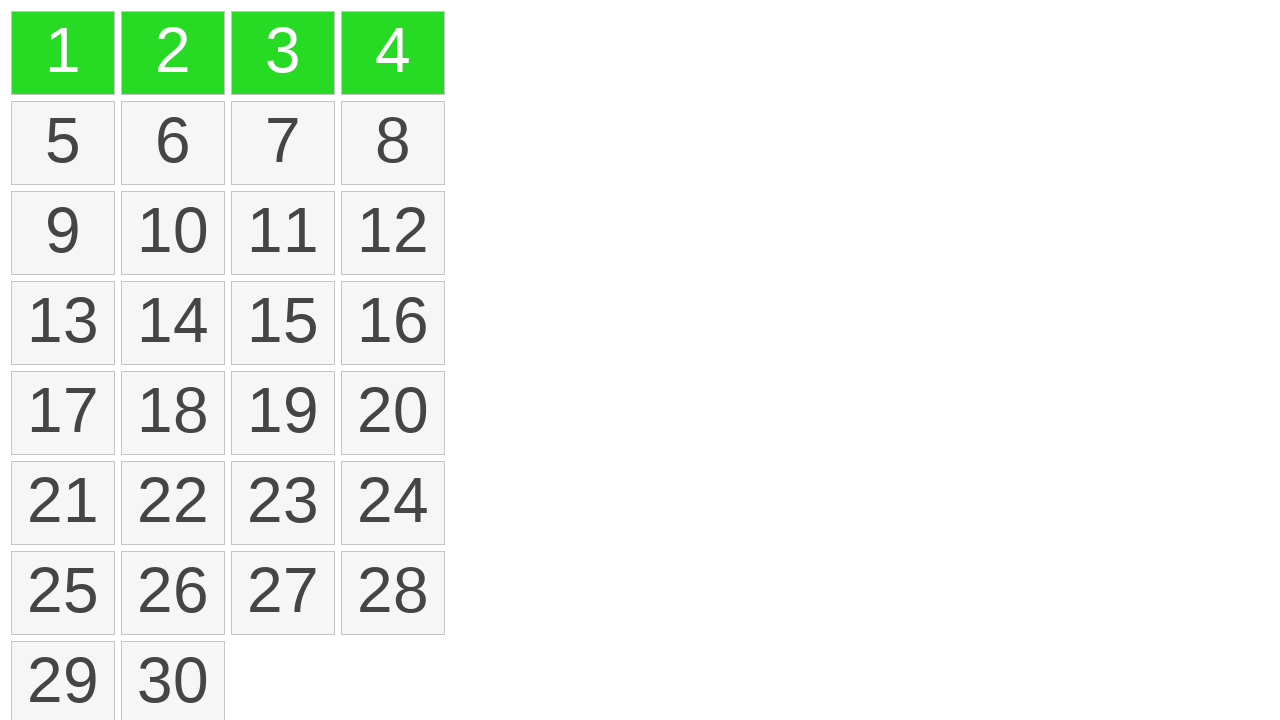

Verified that exactly 4 items are selected
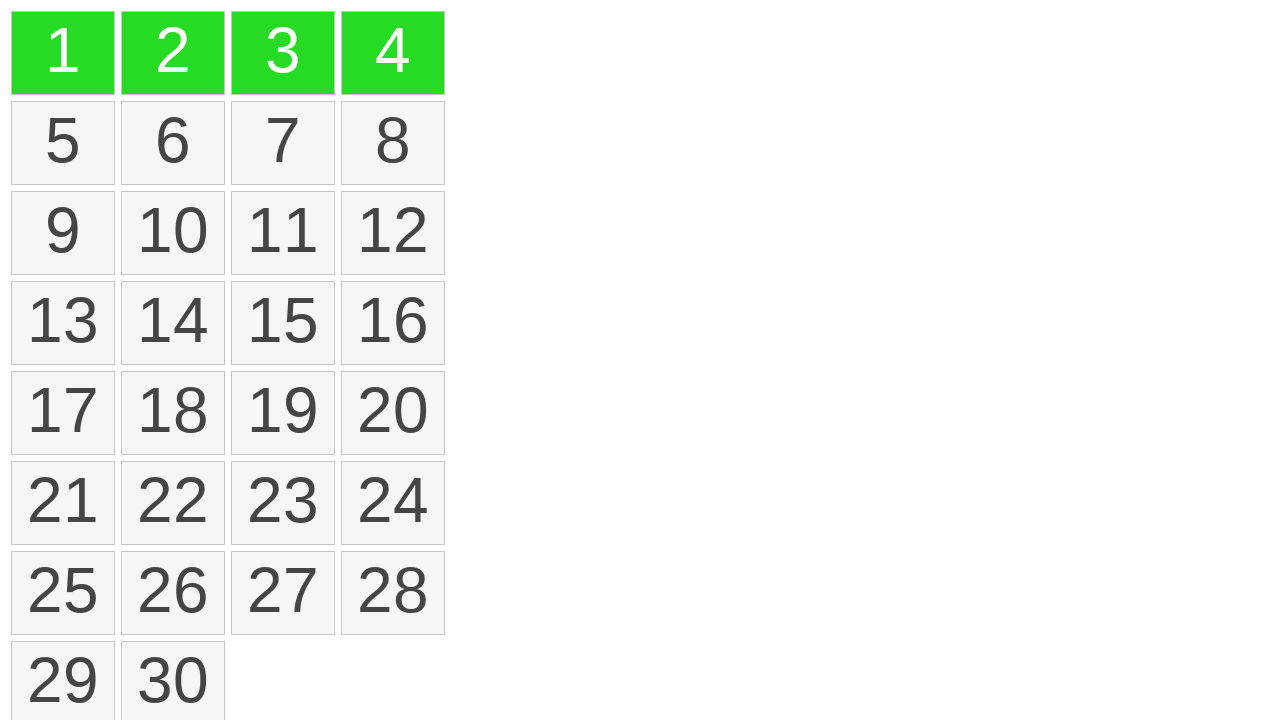

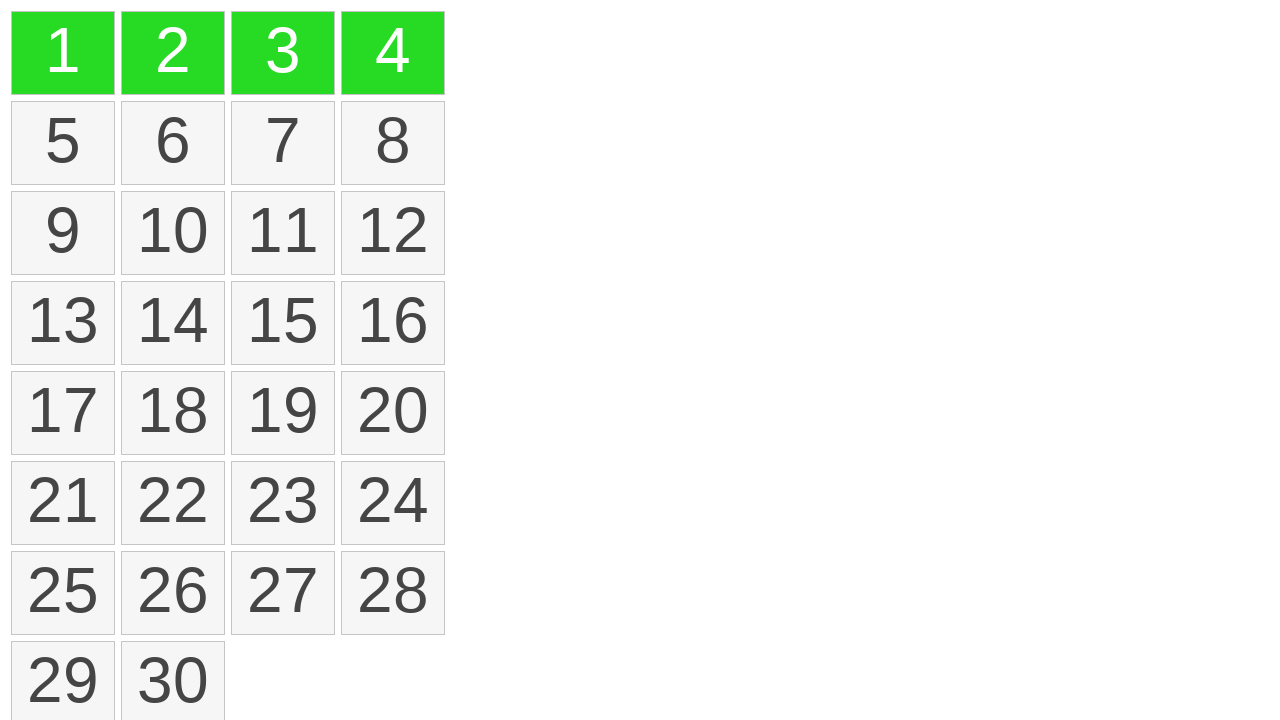